Tests static dropdown functionality by selecting different options from a currency dropdown using index and visible text selection methods

Starting URL: https://rahulshettyacademy.com/dropdownsPractise/

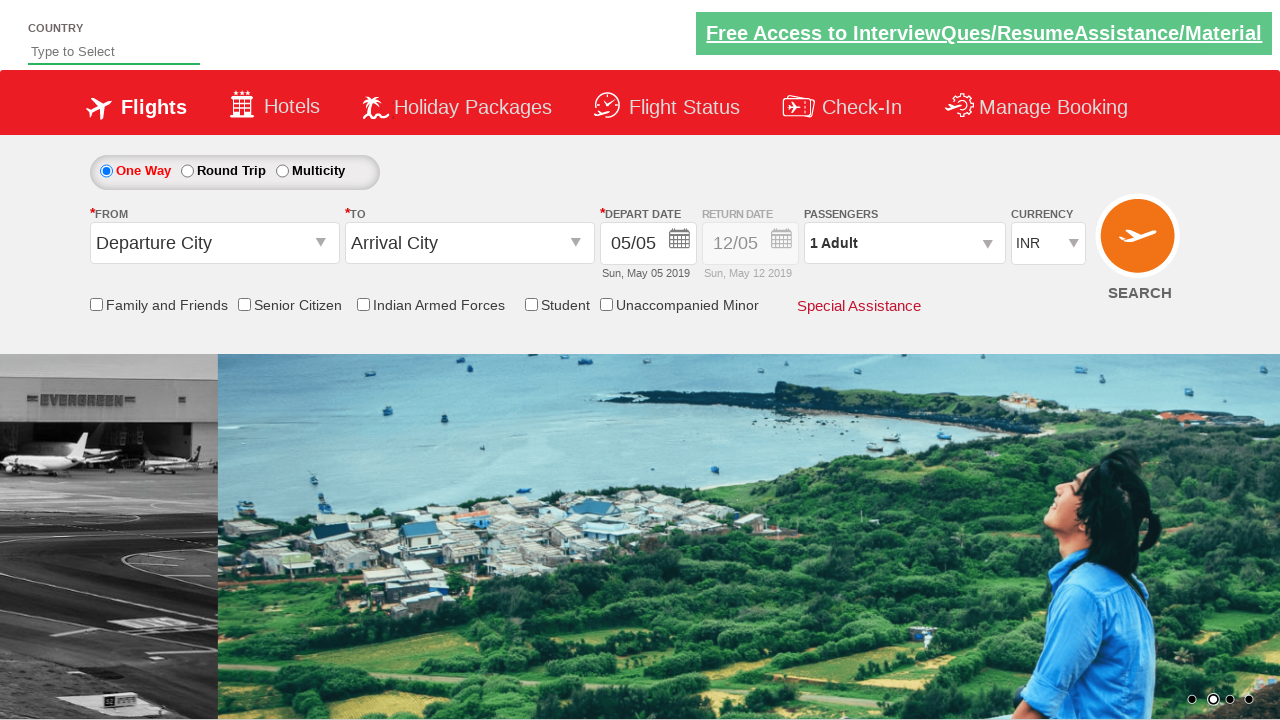

Selected currency dropdown option at index 2 on #ctl00_mainContent_DropDownListCurrency
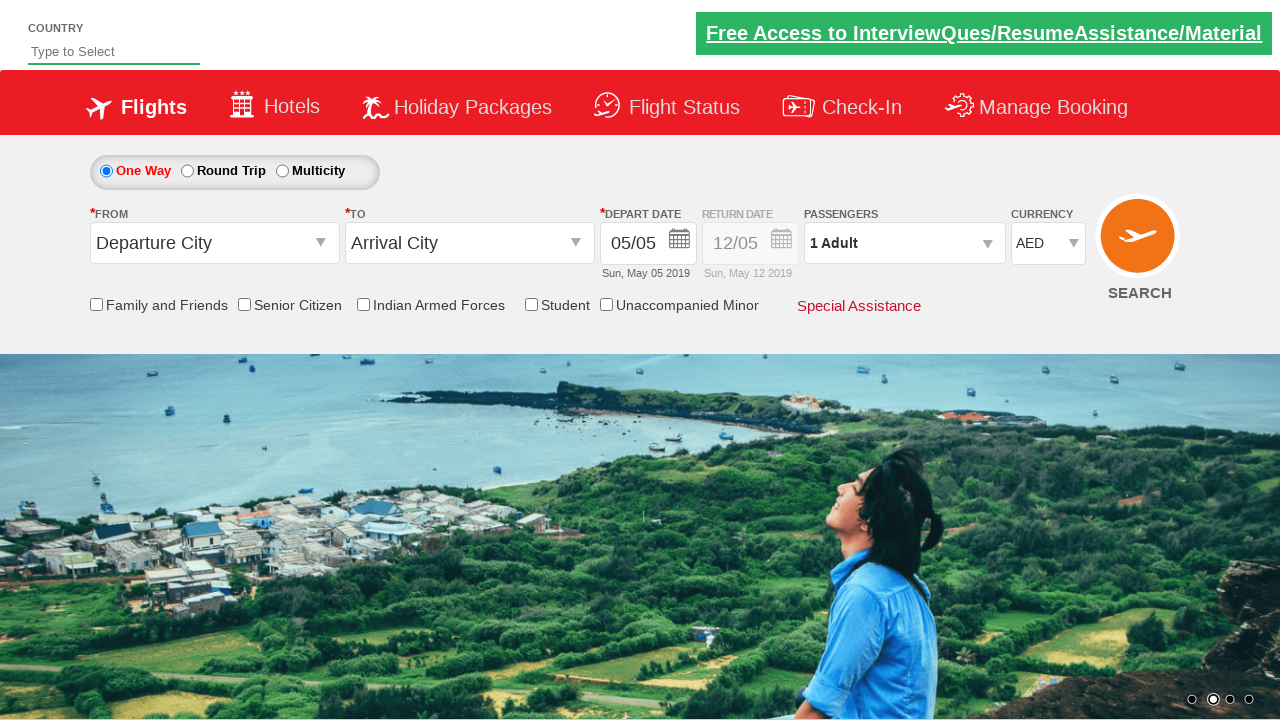

Selected currency dropdown option by visible text 'USD' on #ctl00_mainContent_DropDownListCurrency
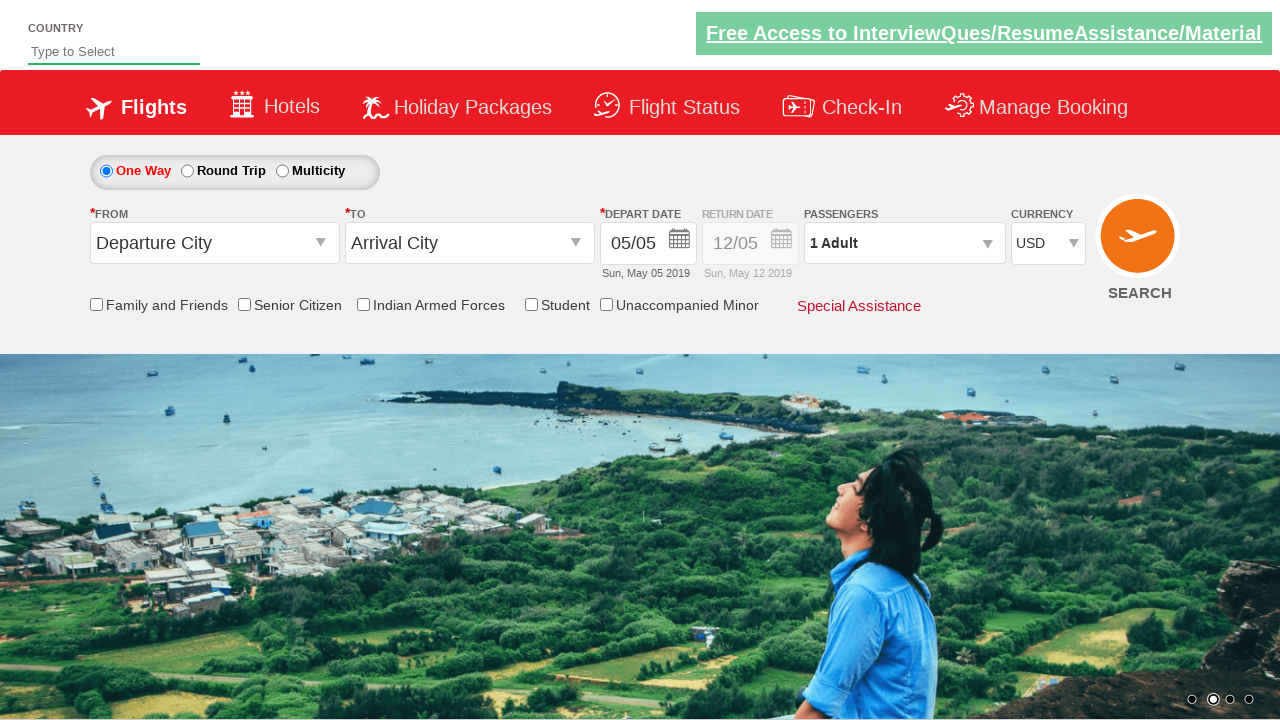

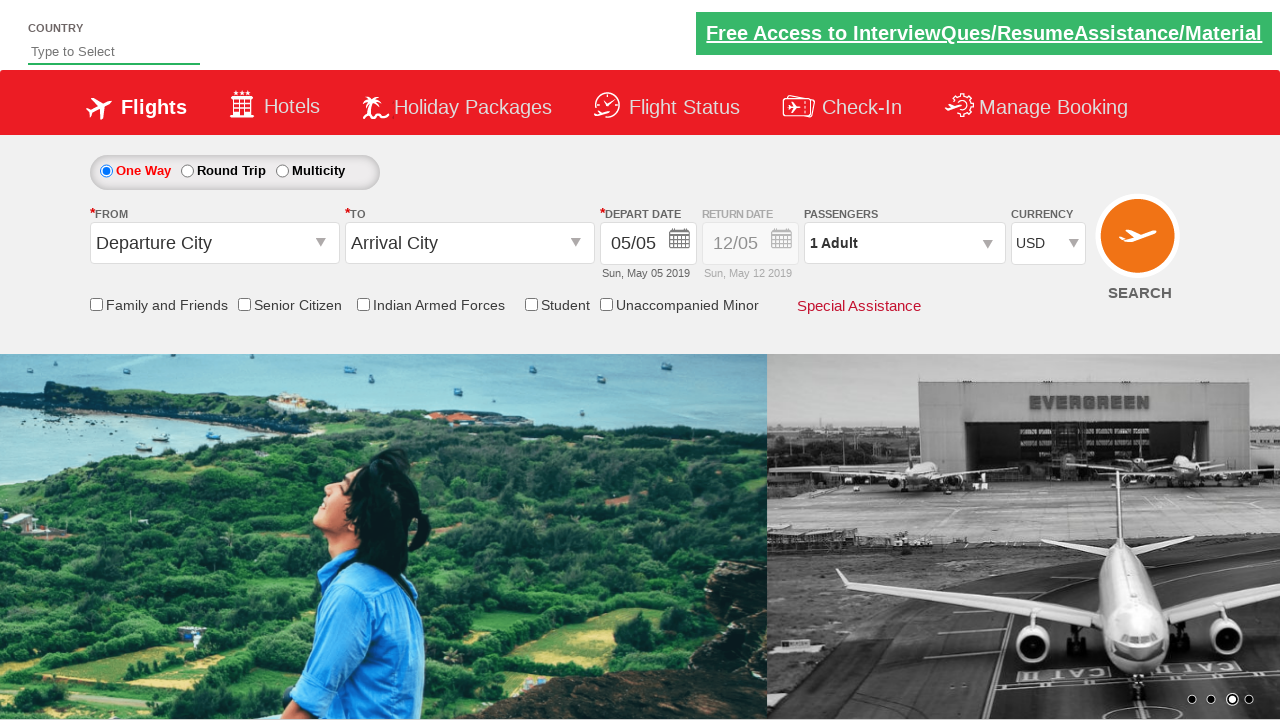